Tests horizontal slider interactions with multiple click and hover actions at different positions

Starting URL: https://the-internet.herokuapp.com/horizontal_slider

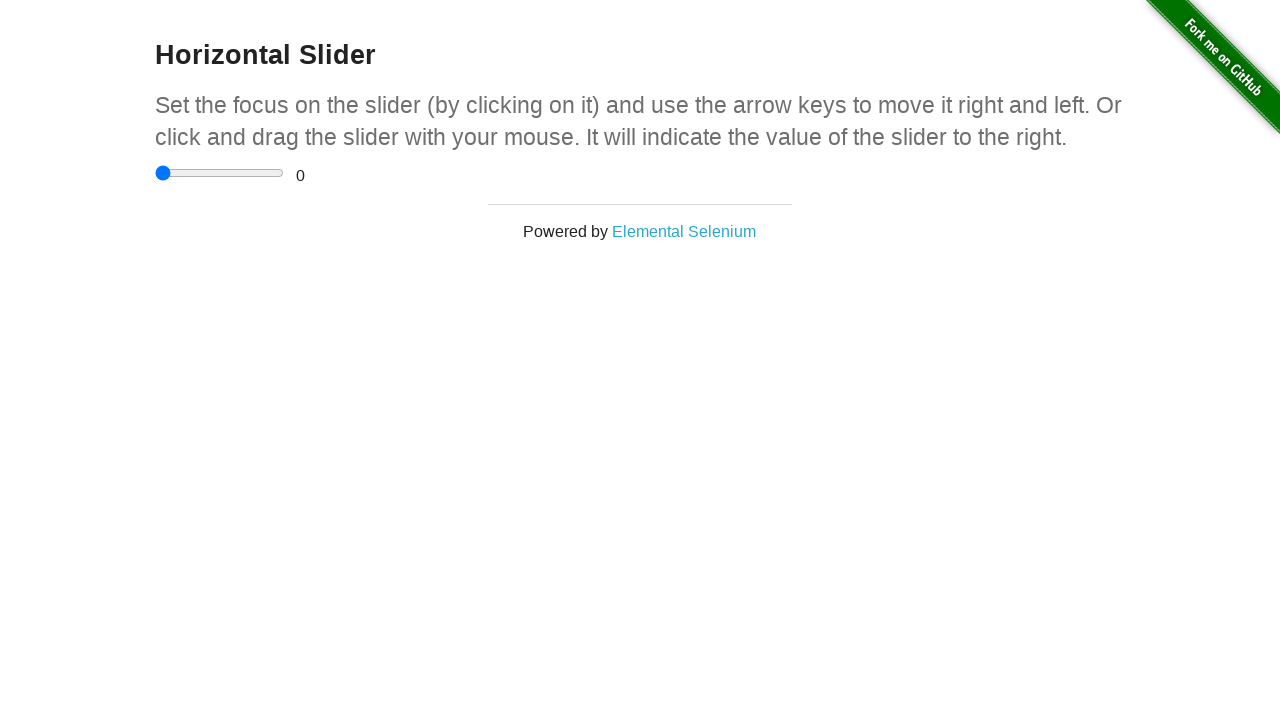

Clicked horizontal slider at position x=90 at (245, 165) on [type="range"]
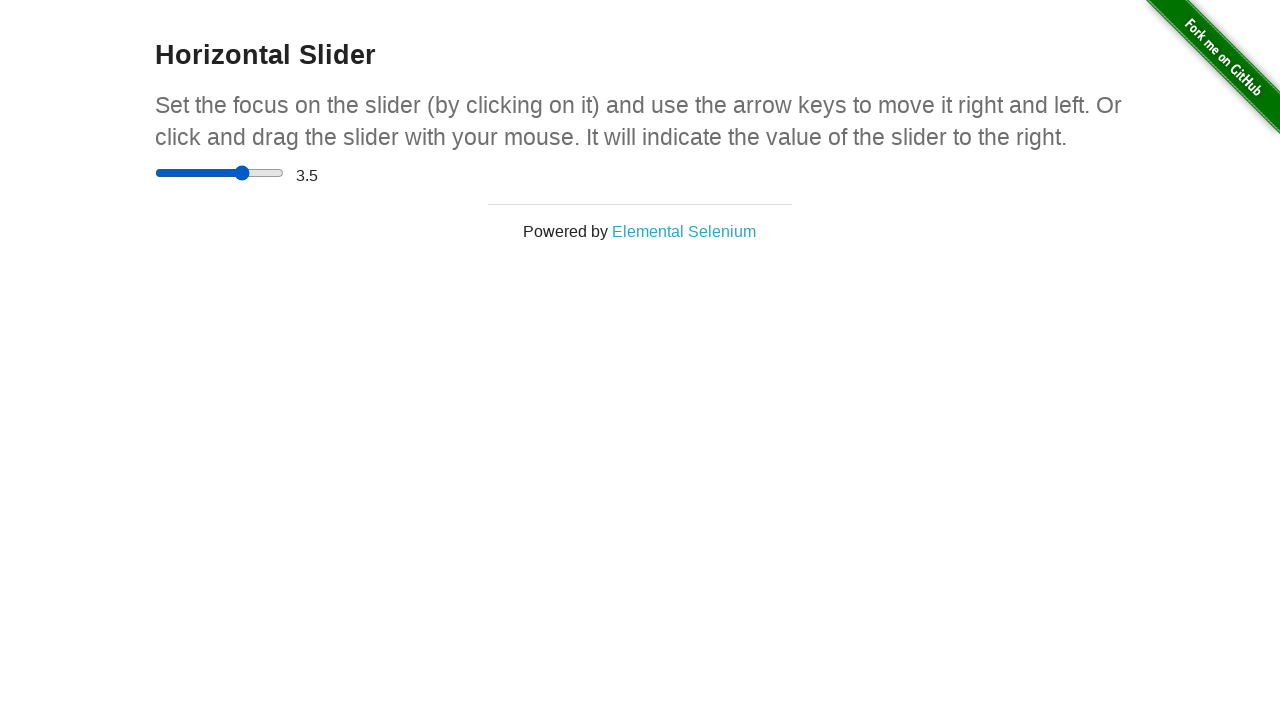

Hovered over slider at position x=30 at (185, 165) on [type="range"]
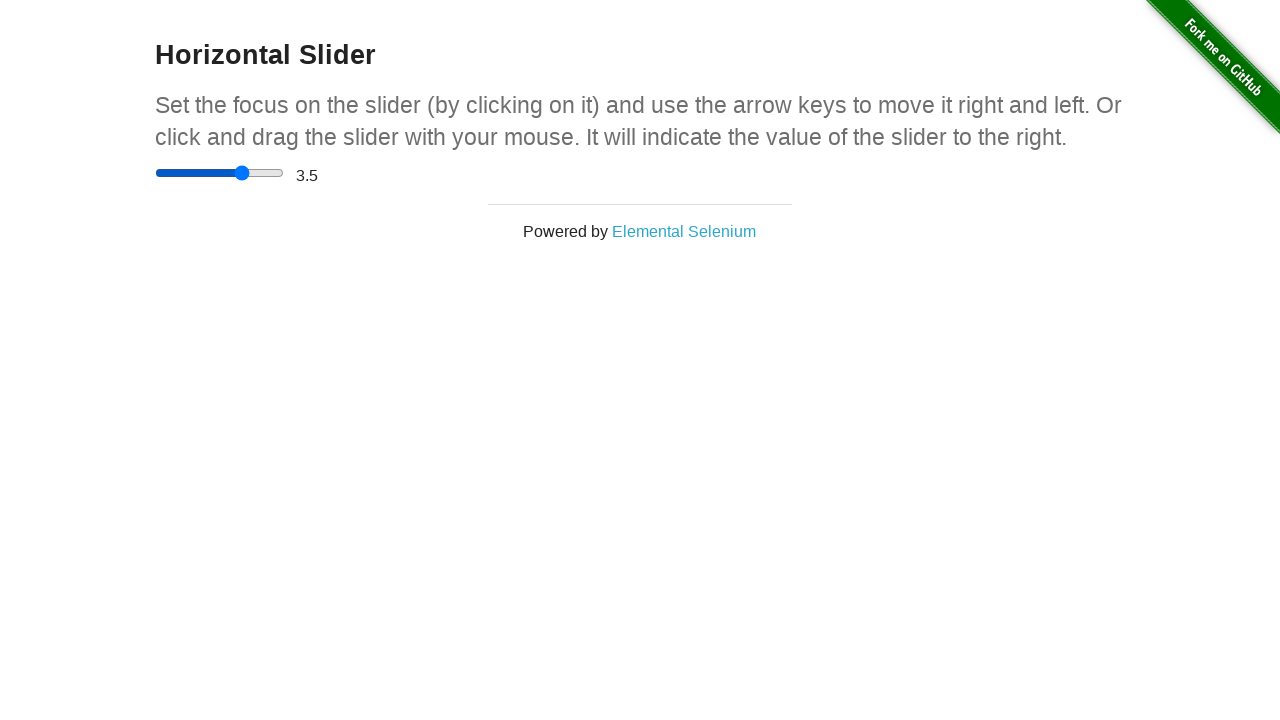

Clicked slider at default position at (220, 173) on [type="range"]
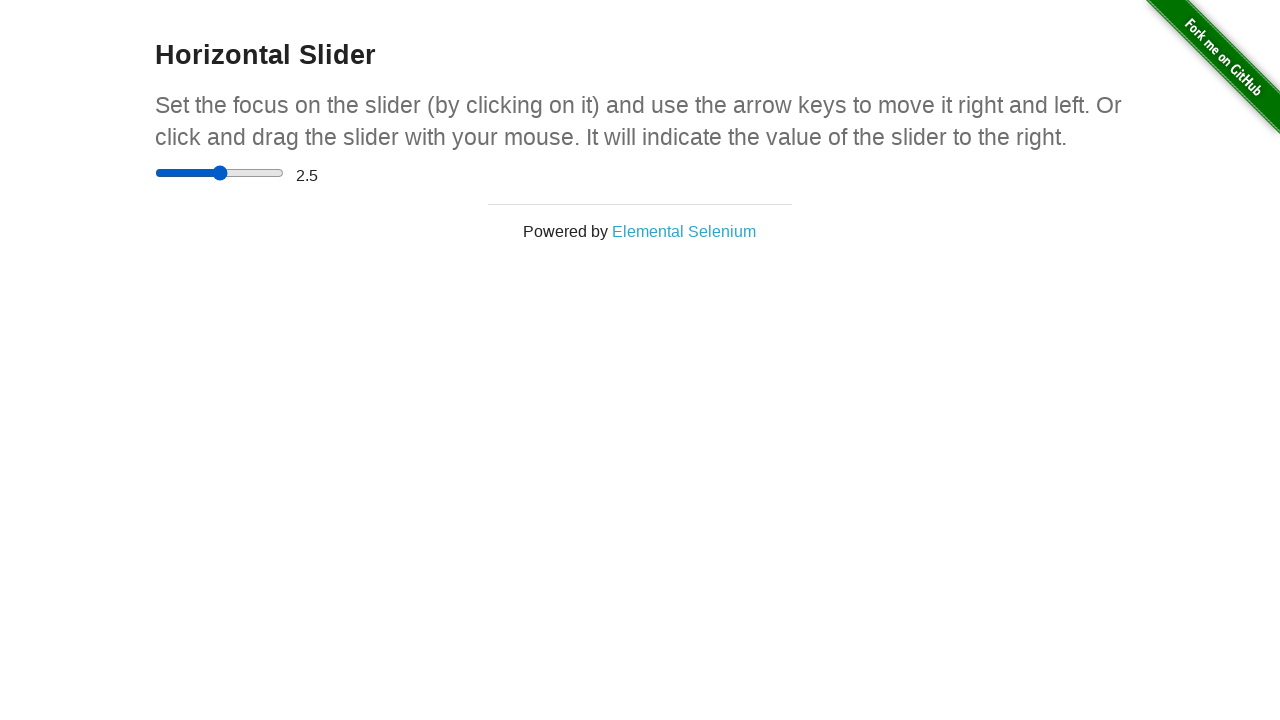

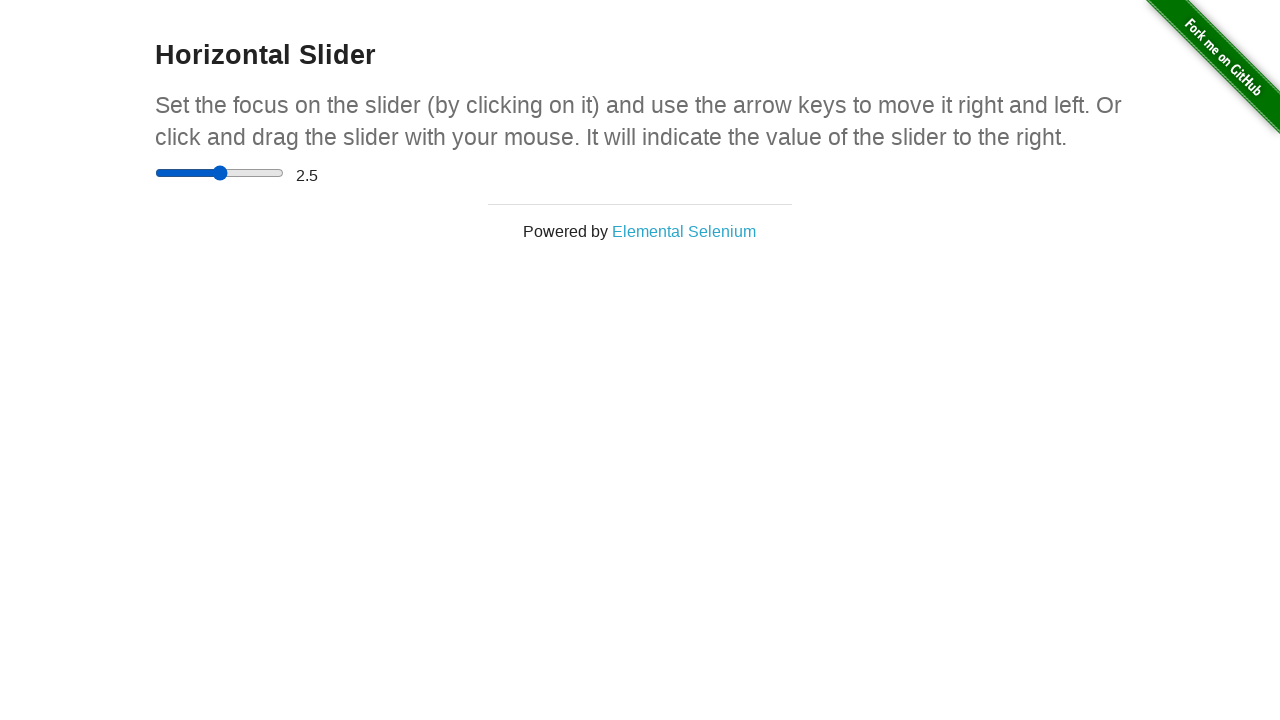